Tests positive registration scenario by filling all available fields including optional ones and submitting the form

Starting URL: https://www.sharelane.com/cgi-bin/main.py

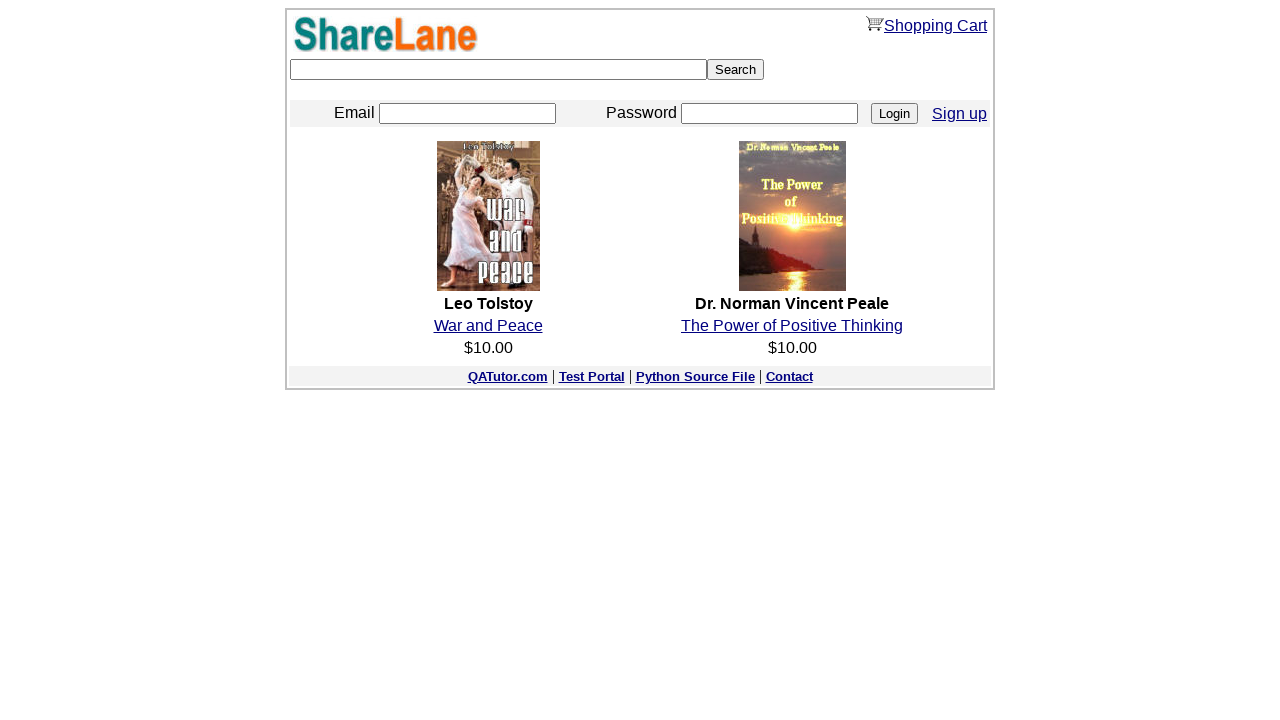

Clicked on register link to navigate to registration page at (960, 113) on a[href='./register.py']
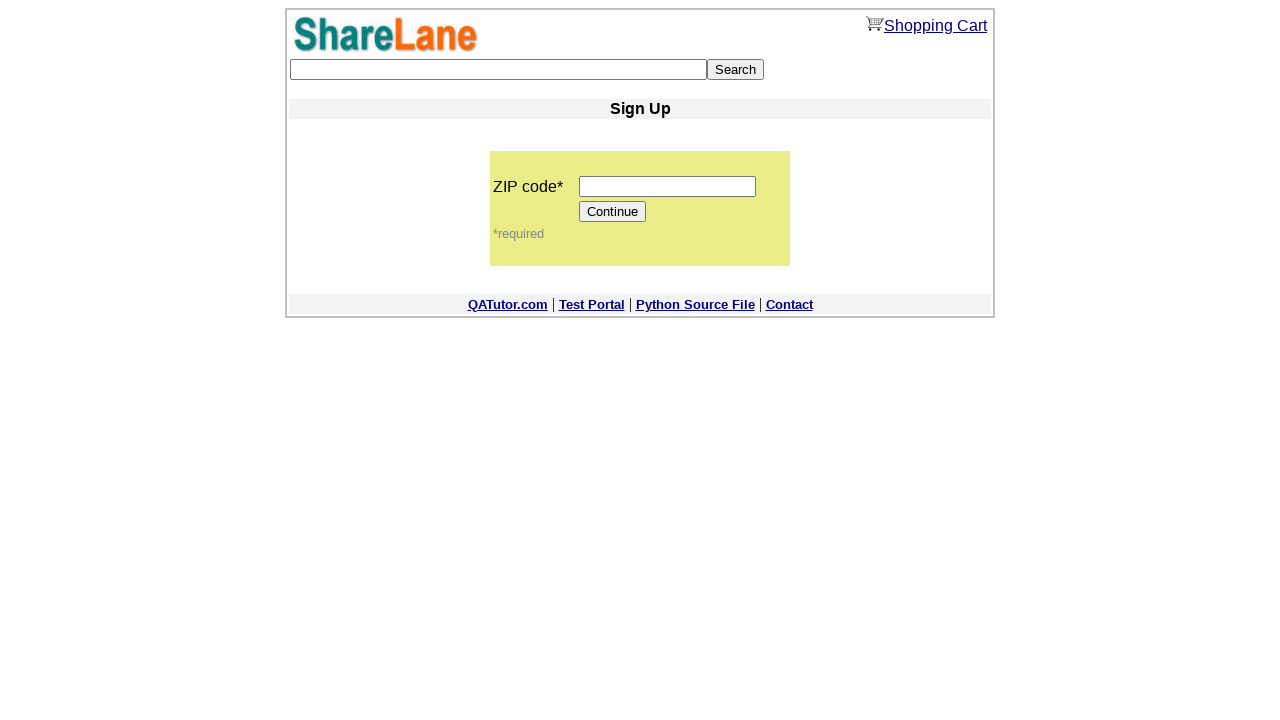

Filled zip code field with '11223344' on input[name='zip_code']
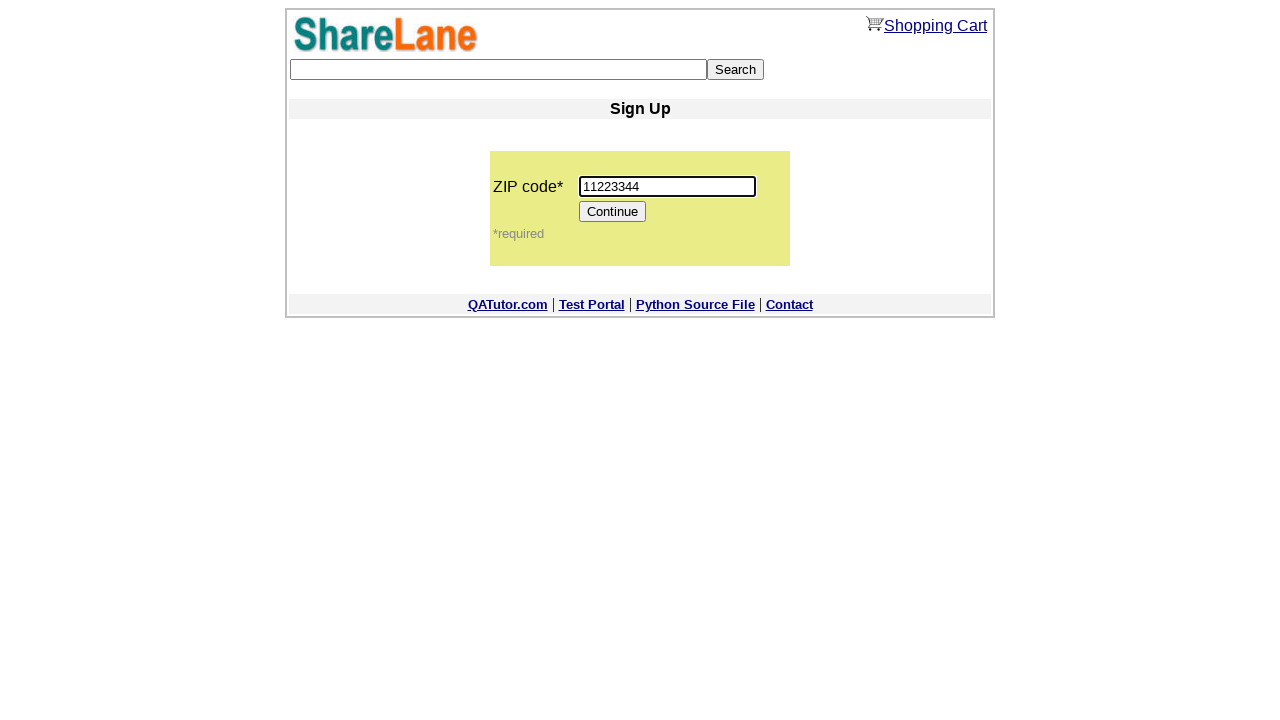

Clicked Continue button to proceed to registration form at (613, 212) on input[value='Continue']
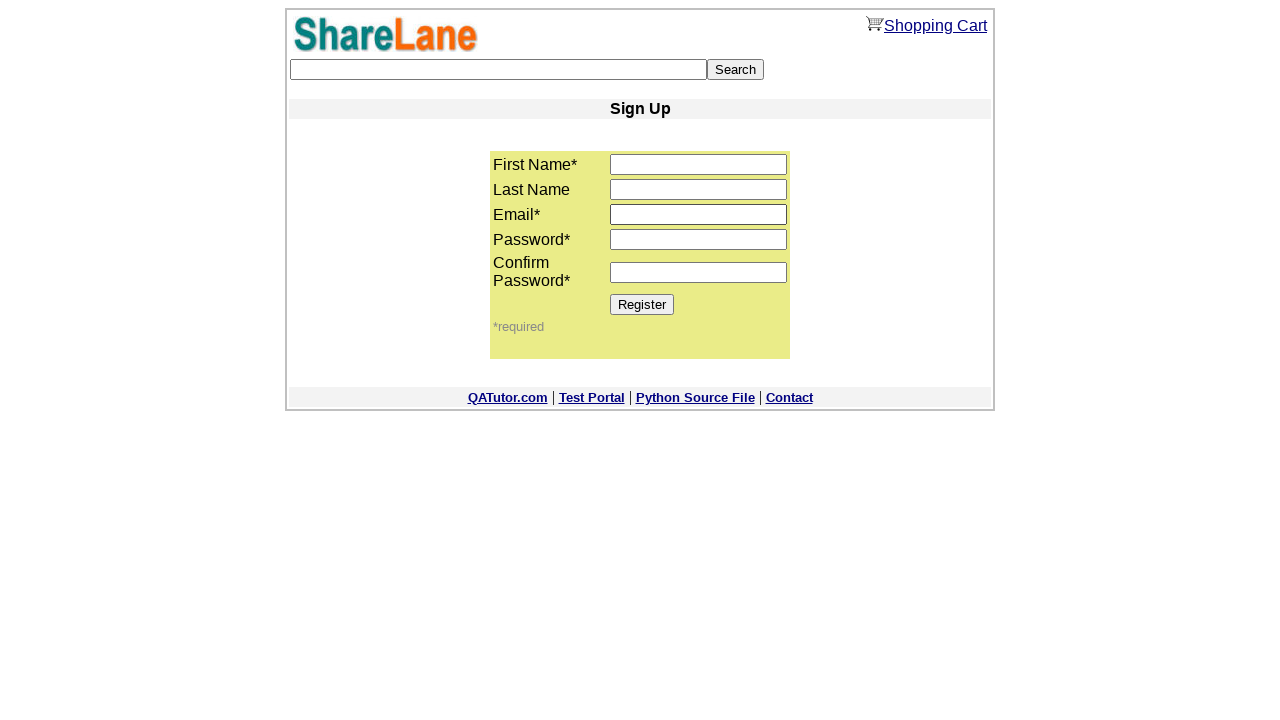

Filled first name field with 'Viktor' on input[name='first_name']
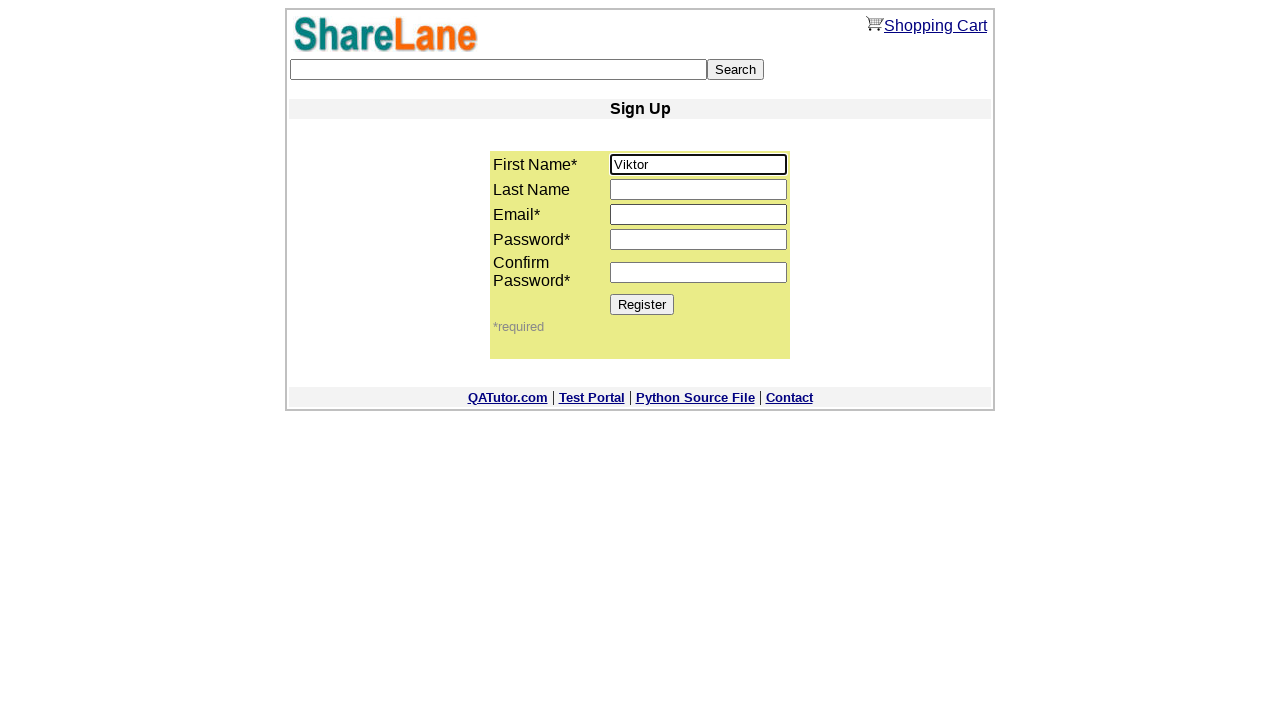

Filled last name field with 'Karpovich' on input[name='last_name']
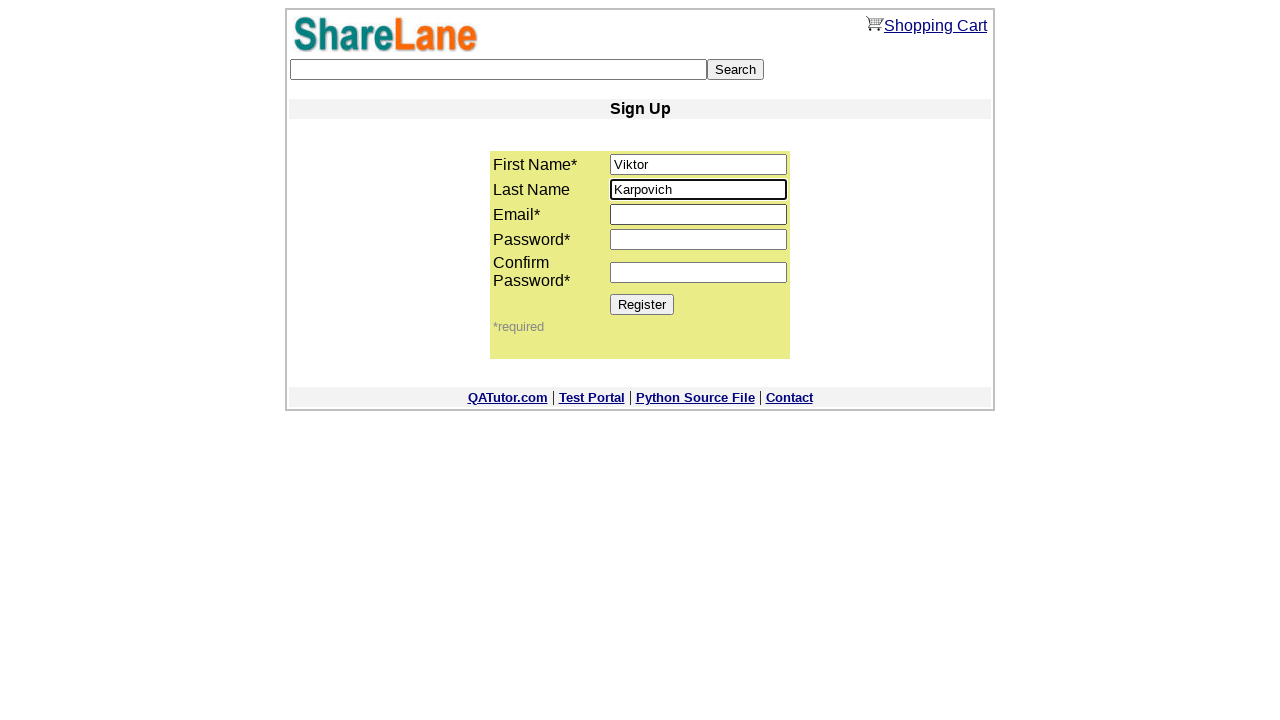

Filled email field with 'testuser345678@example.com' on input[name='email']
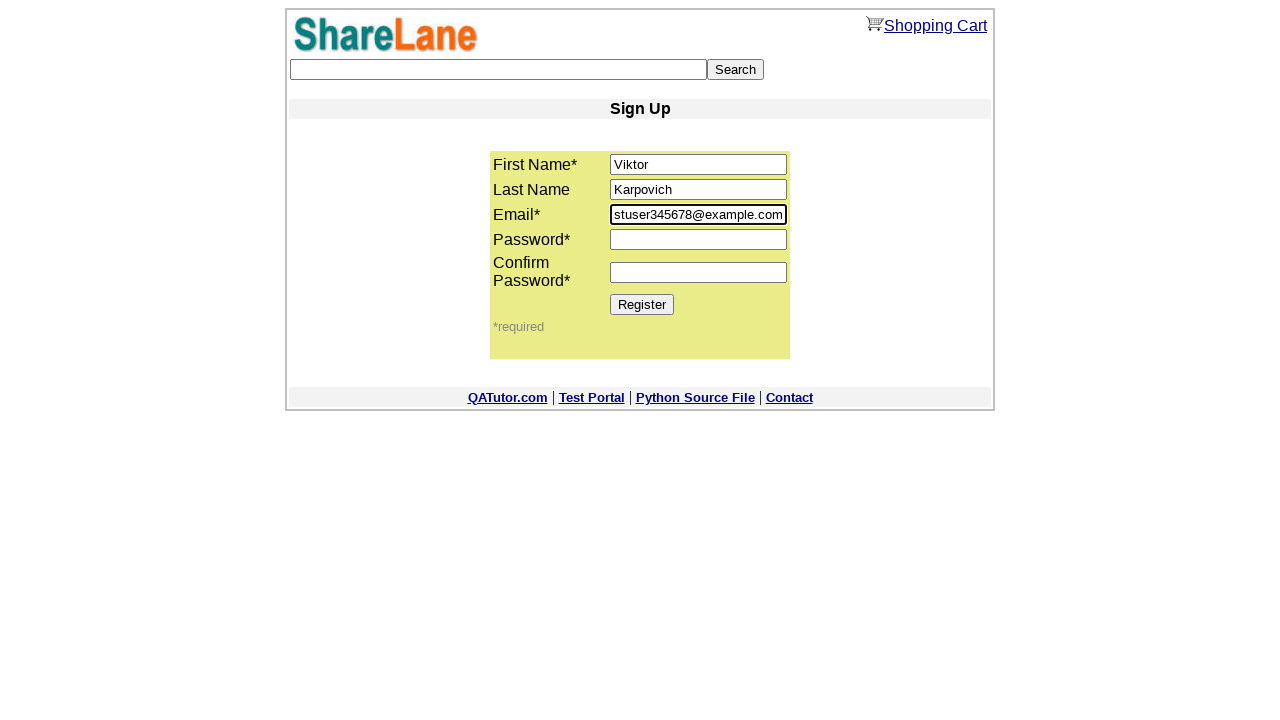

Filled password field with '1111' on input[name='password1']
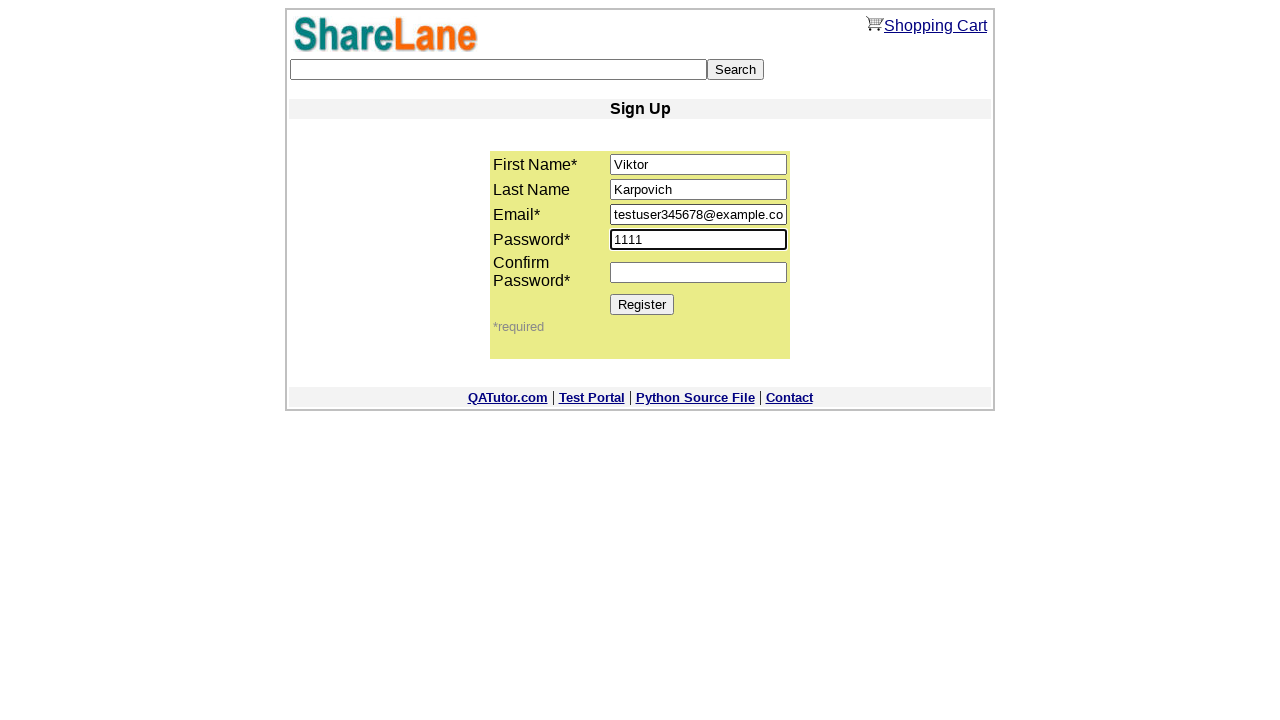

Filled password confirmation field with '1111' on input[name='password2']
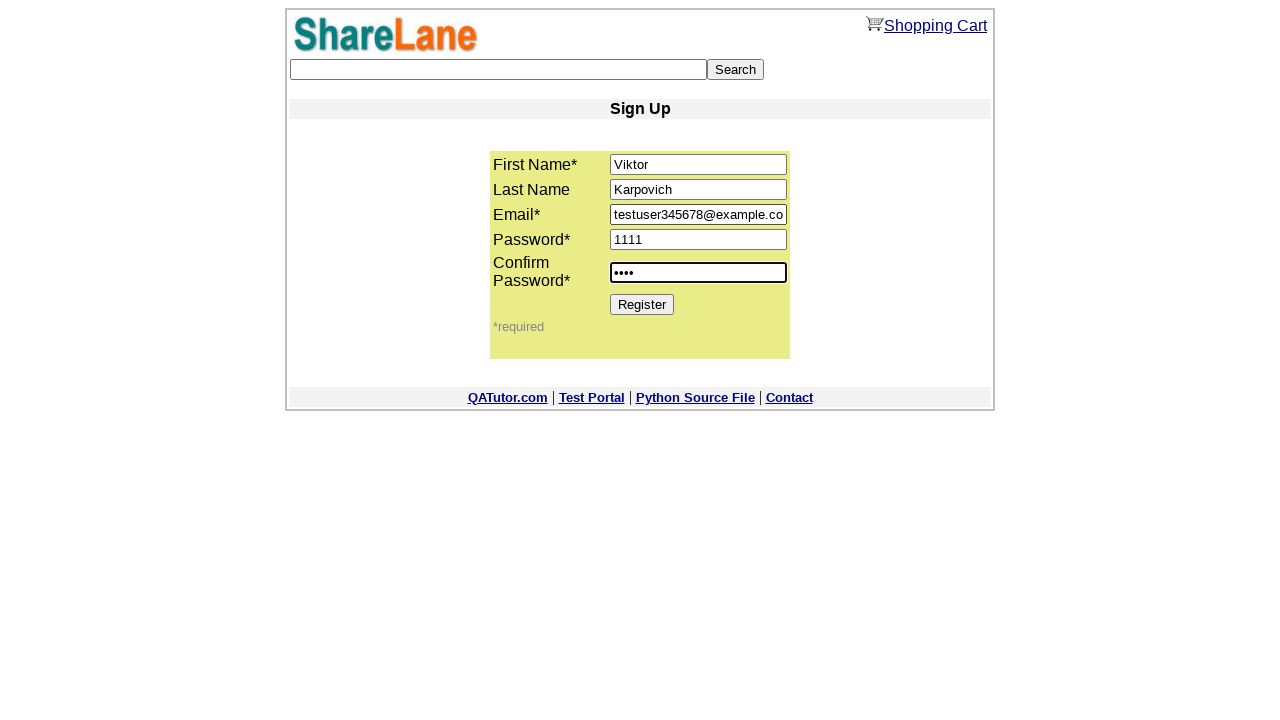

Clicked Register button to submit registration form with all fields filled at (642, 304) on input[value='Register']
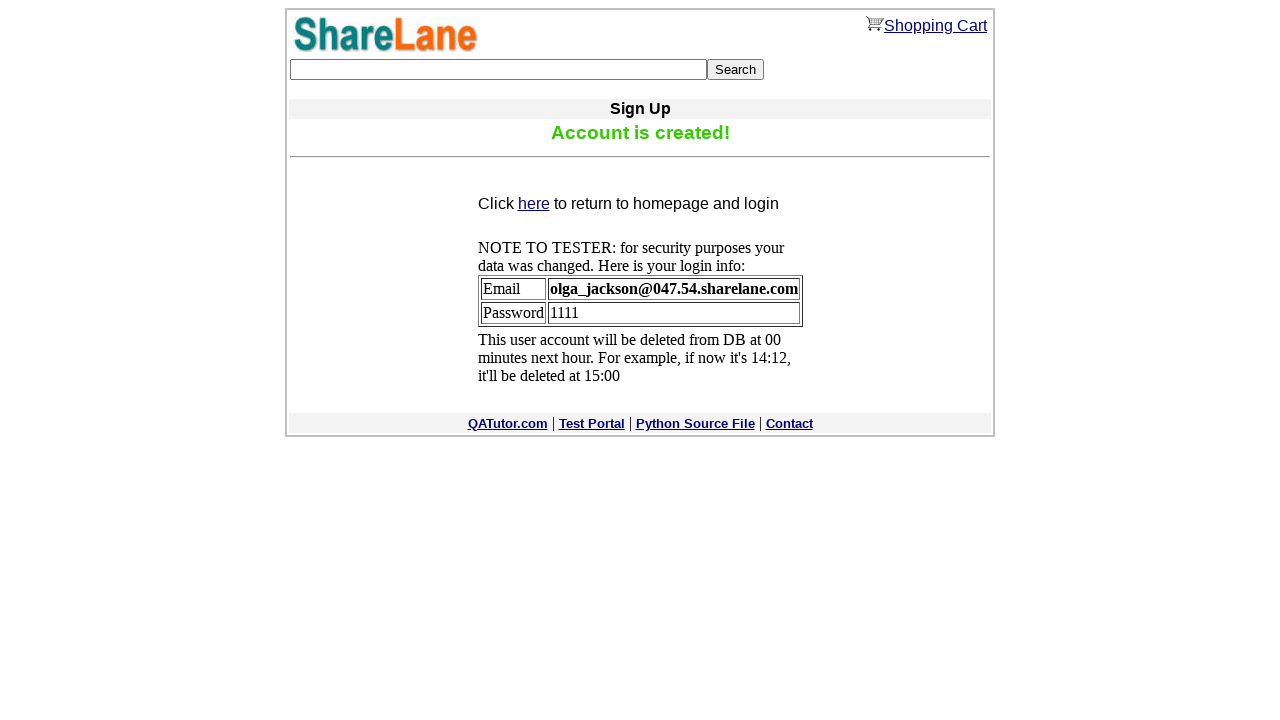

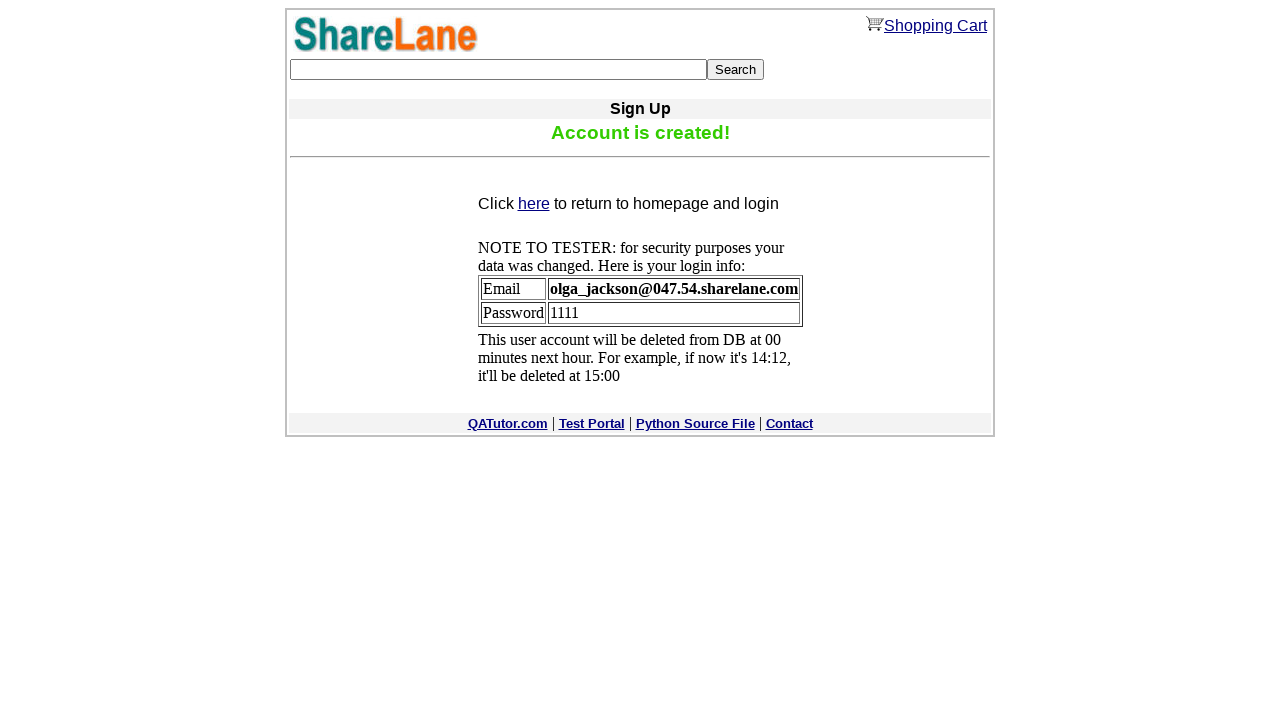